Tests new window/tab functionality by clicking link and verifying new tab opens with correct title

Starting URL: https://the-internet.herokuapp.com/windows

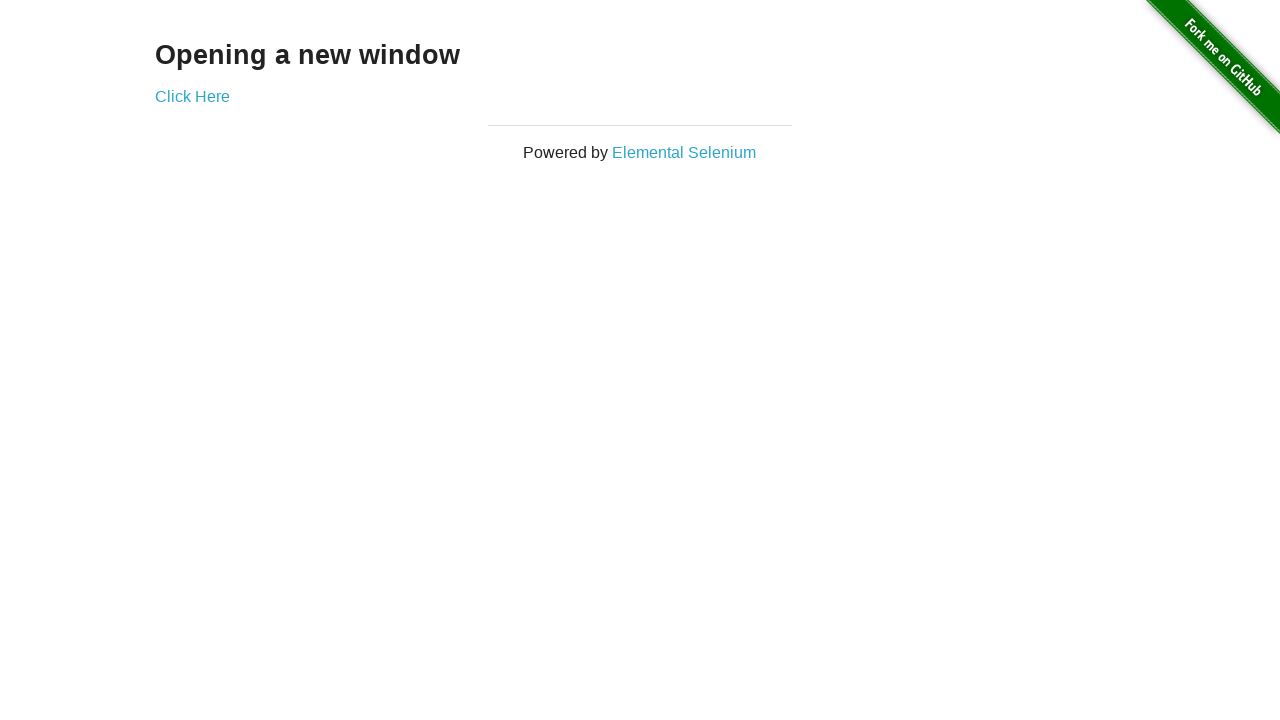

Clicked 'Click Here' link and new tab opened at (192, 96) on xpath=//a[contains(text(), 'Click Here')]
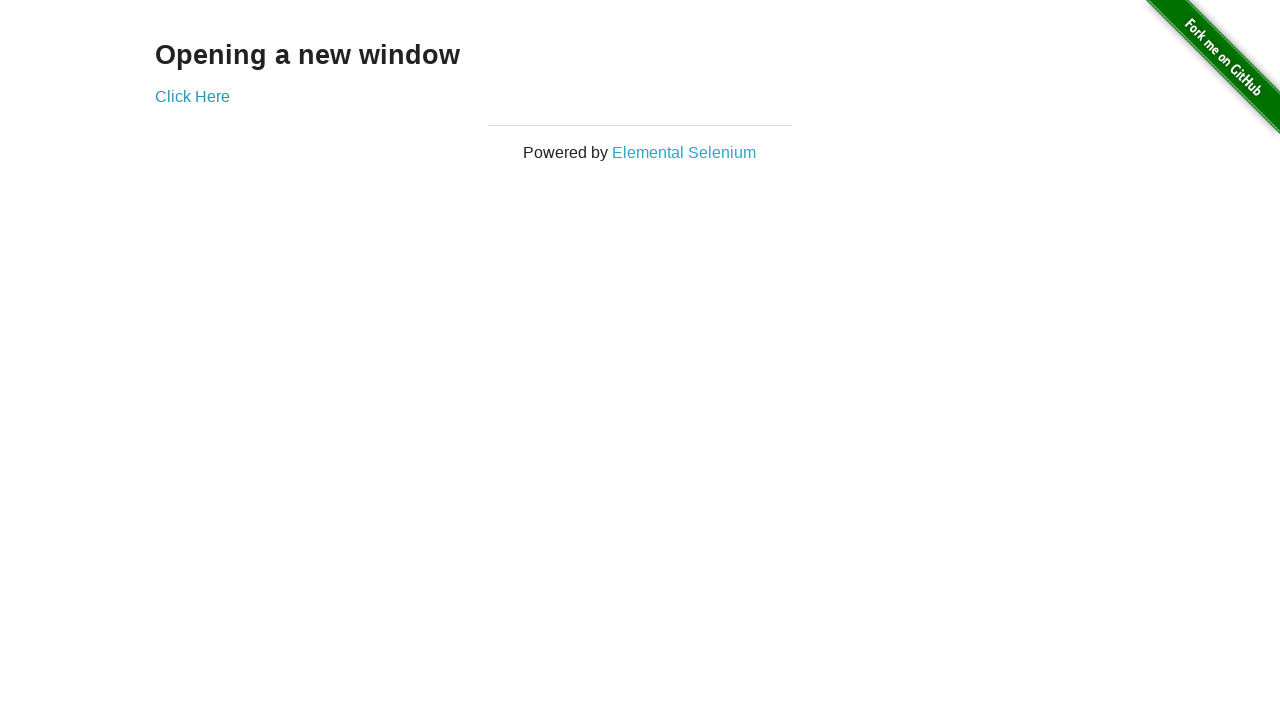

Captured new page object from context
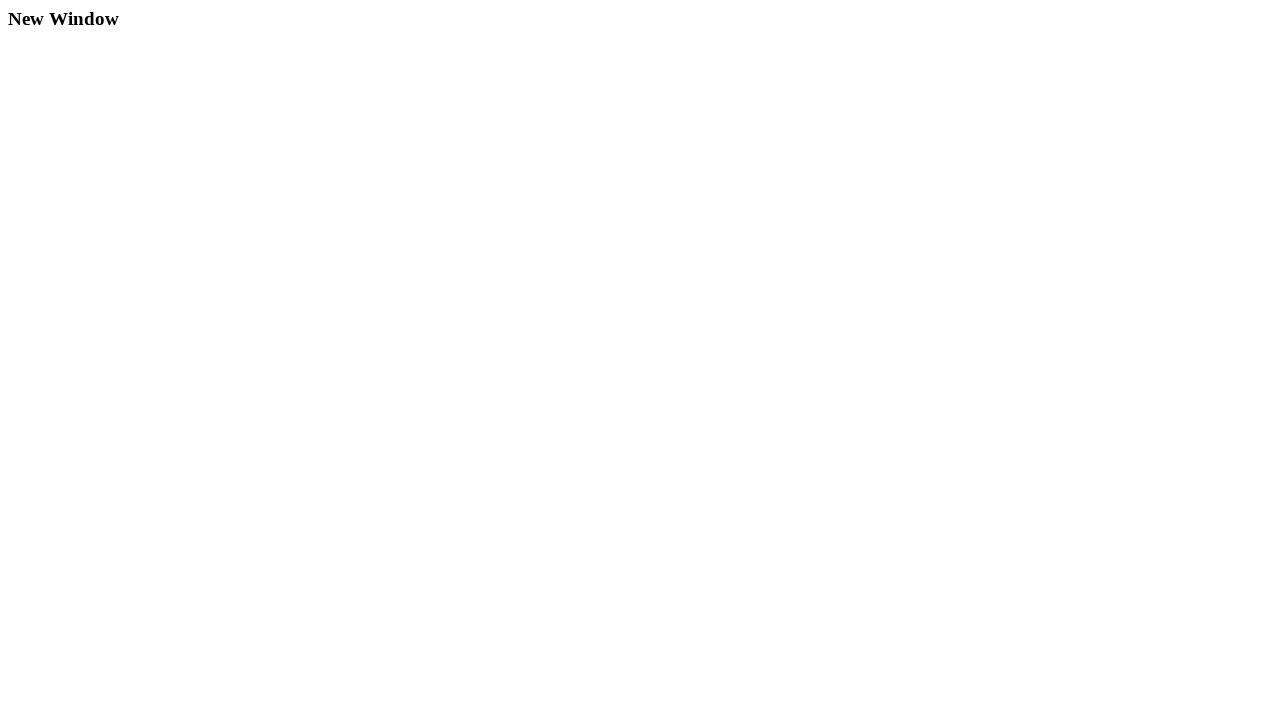

New tab finished loading
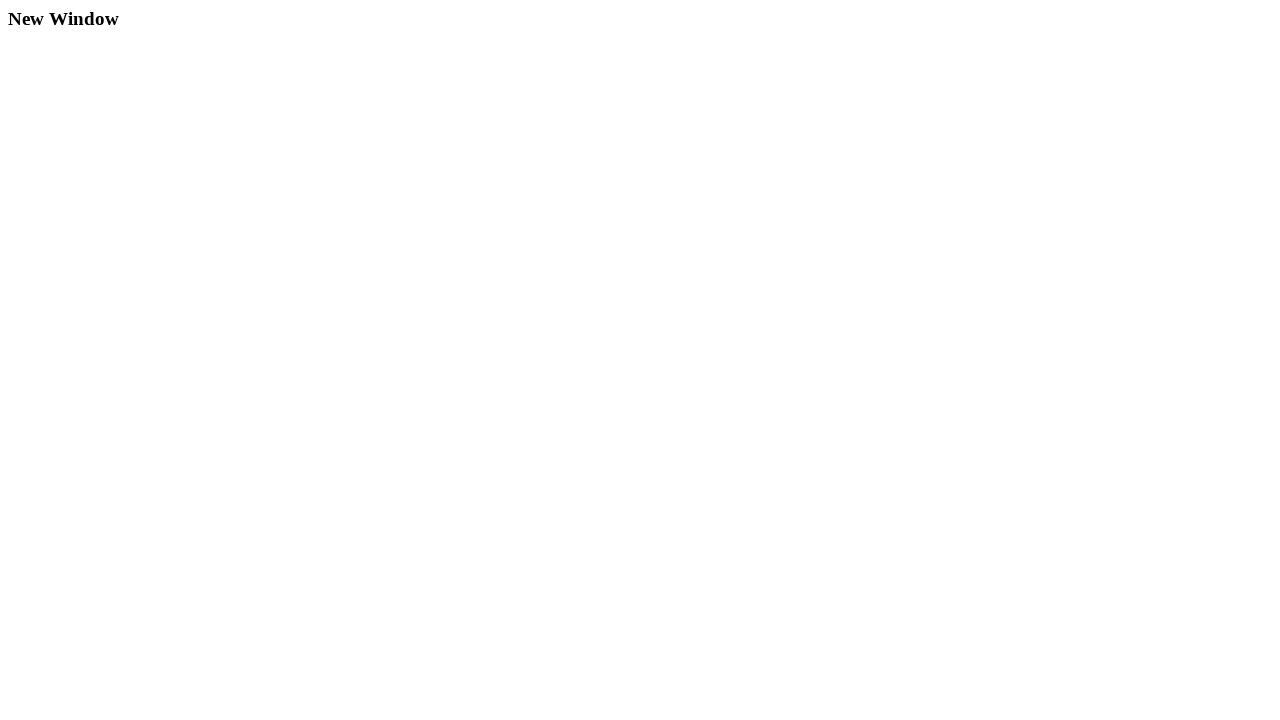

Verified new tab title is 'New Window'
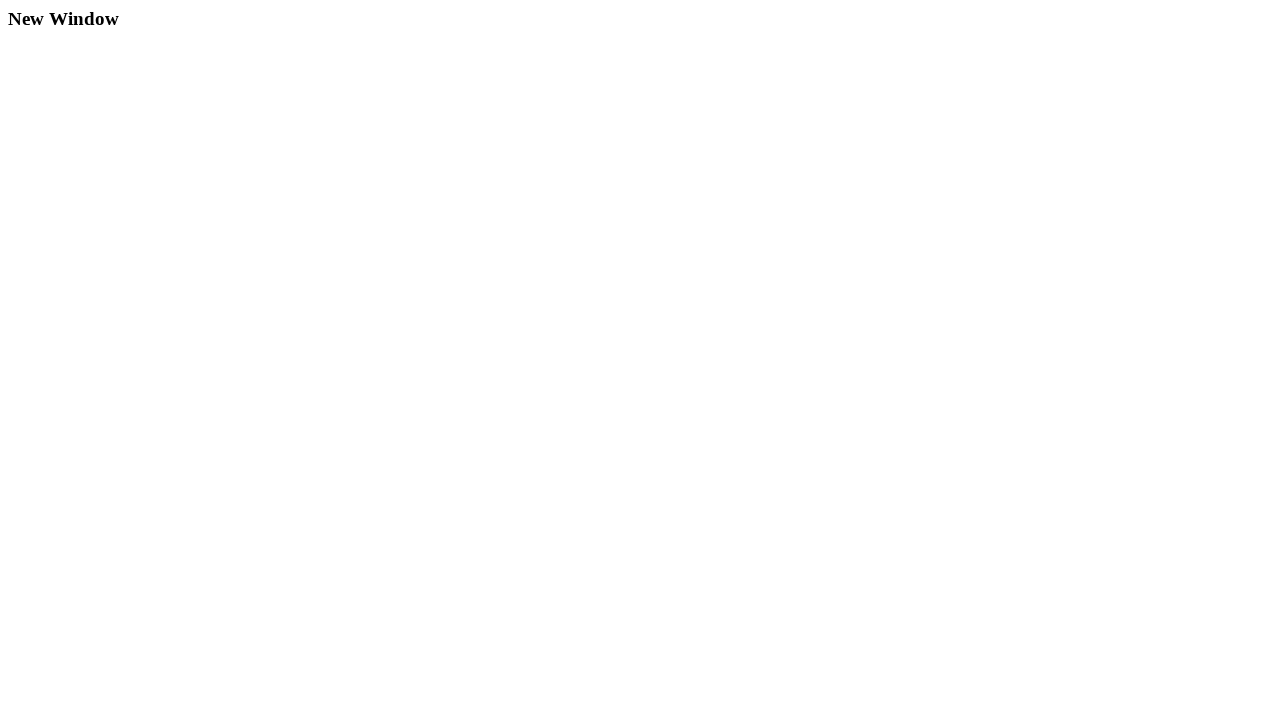

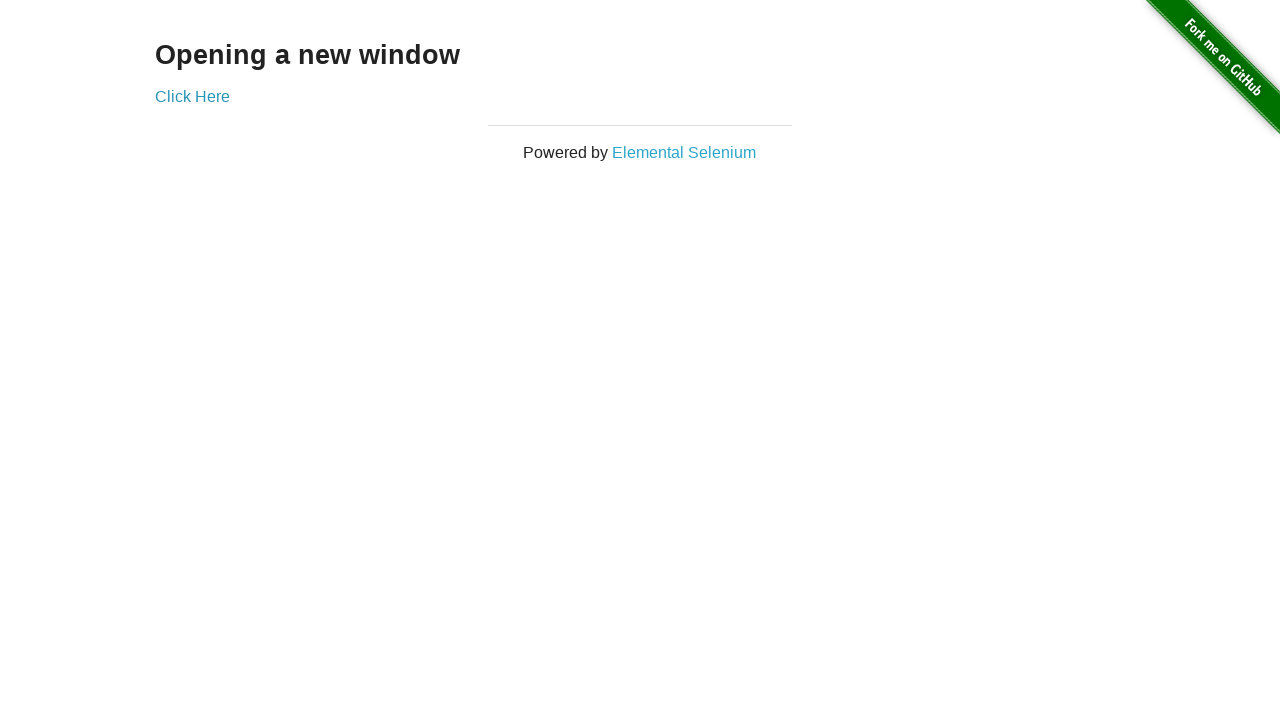